Tests dropdown menu functionality by interacting with a select element and selecting an option from the old-style select menu

Starting URL: https://demoqa.com/select-menu

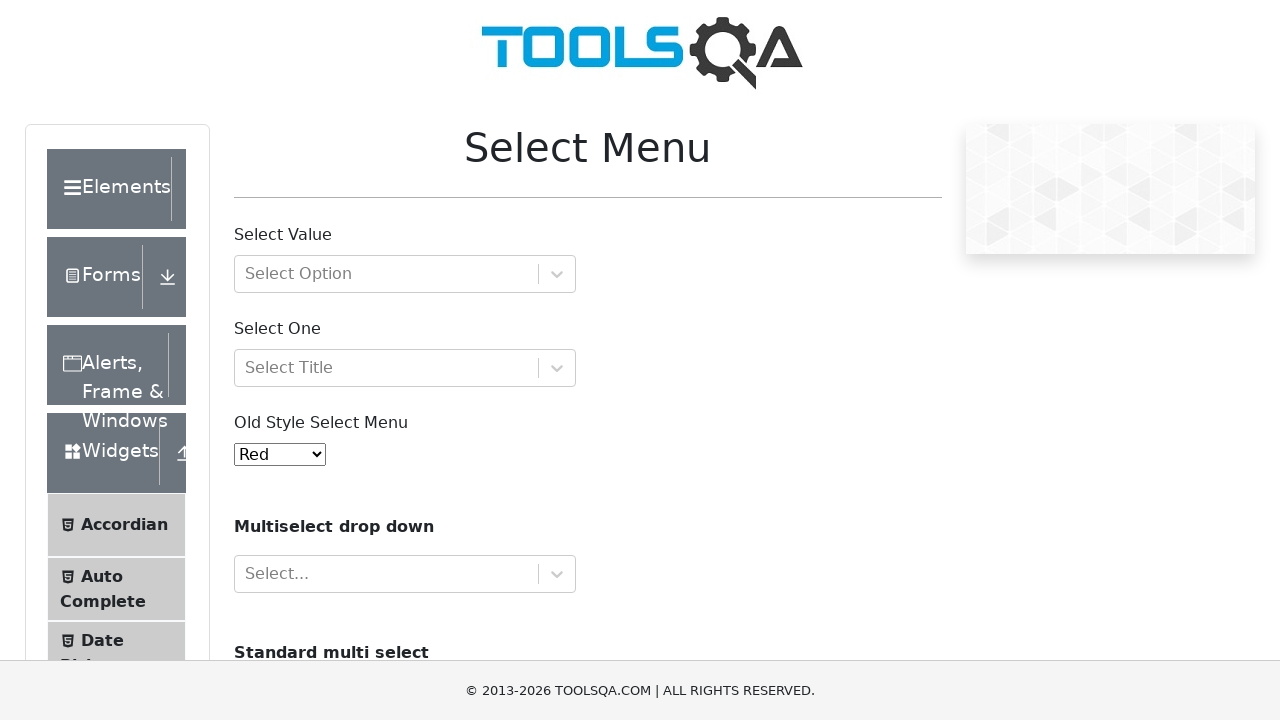

Old select menu element is visible
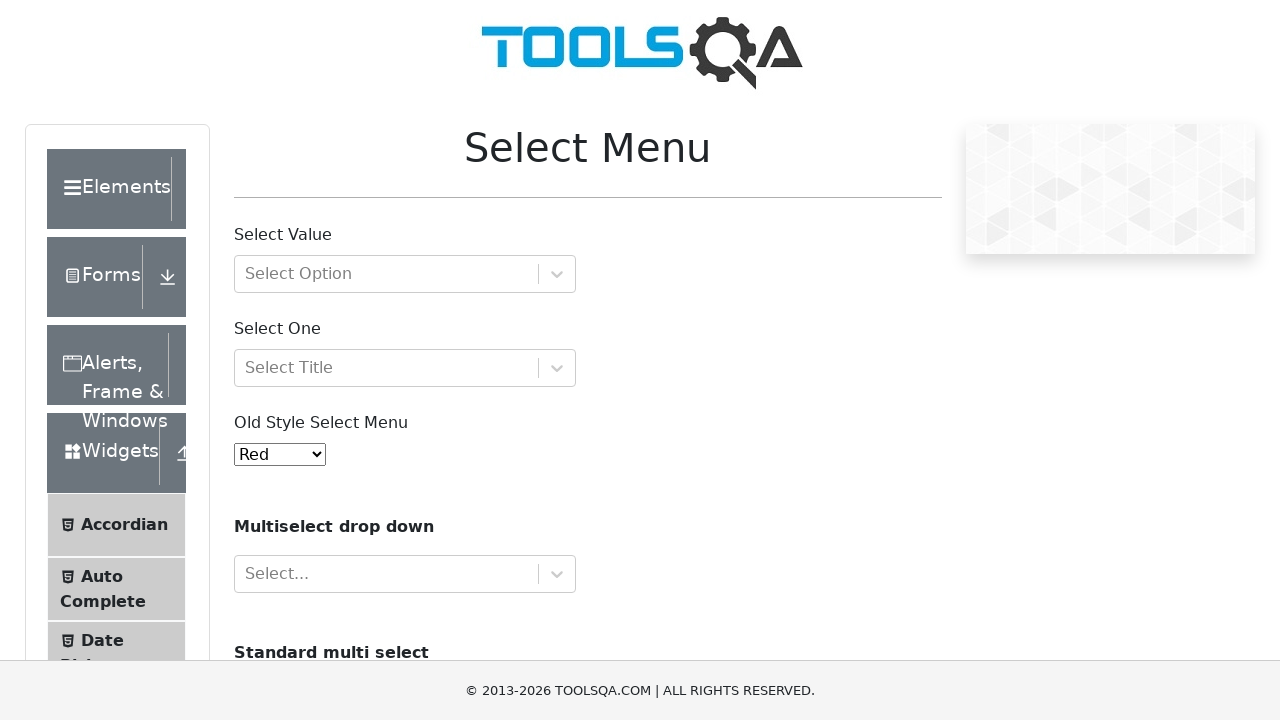

Selected option with value '3' from dropdown menu on #oldSelectMenu
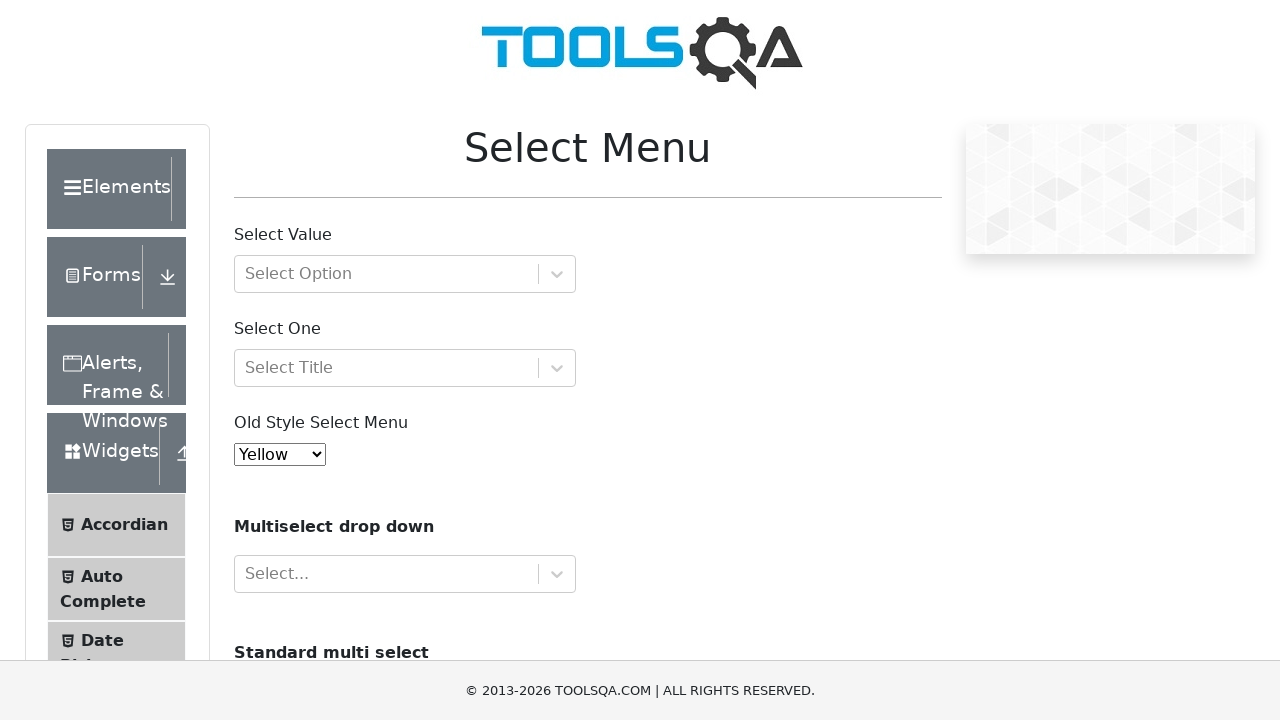

Selected 'Purple' option from dropdown menu on #oldSelectMenu
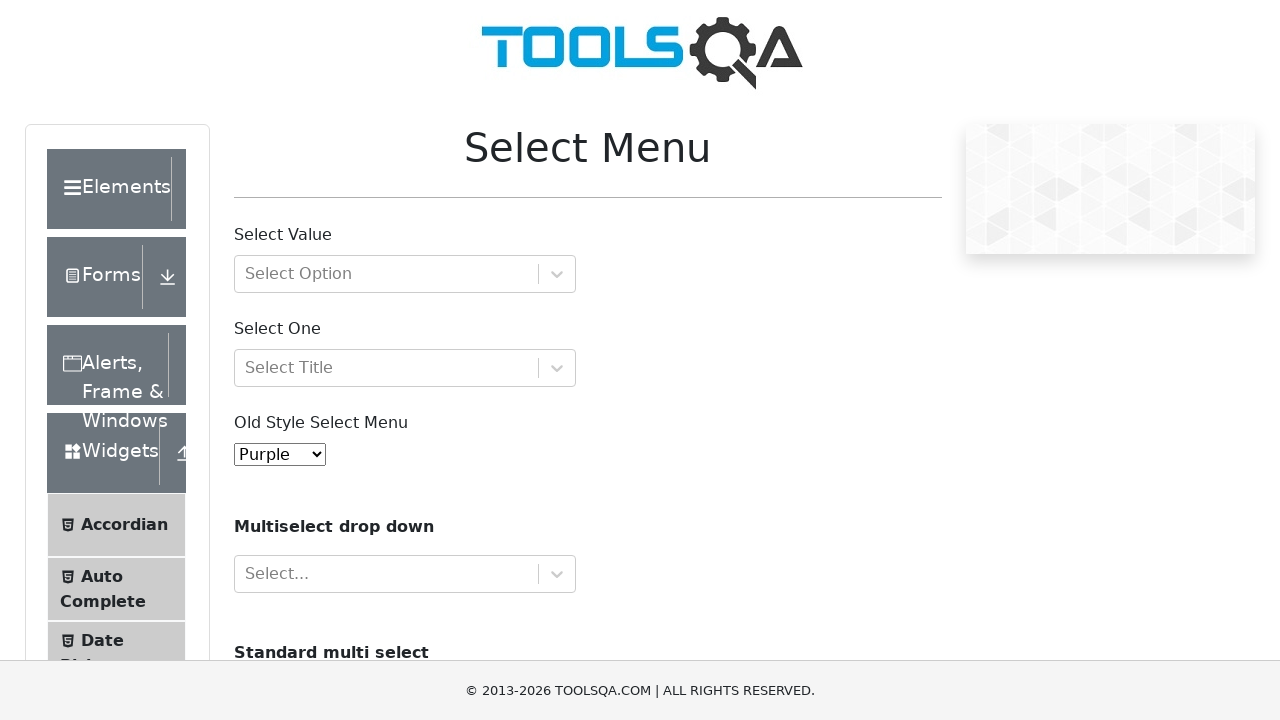

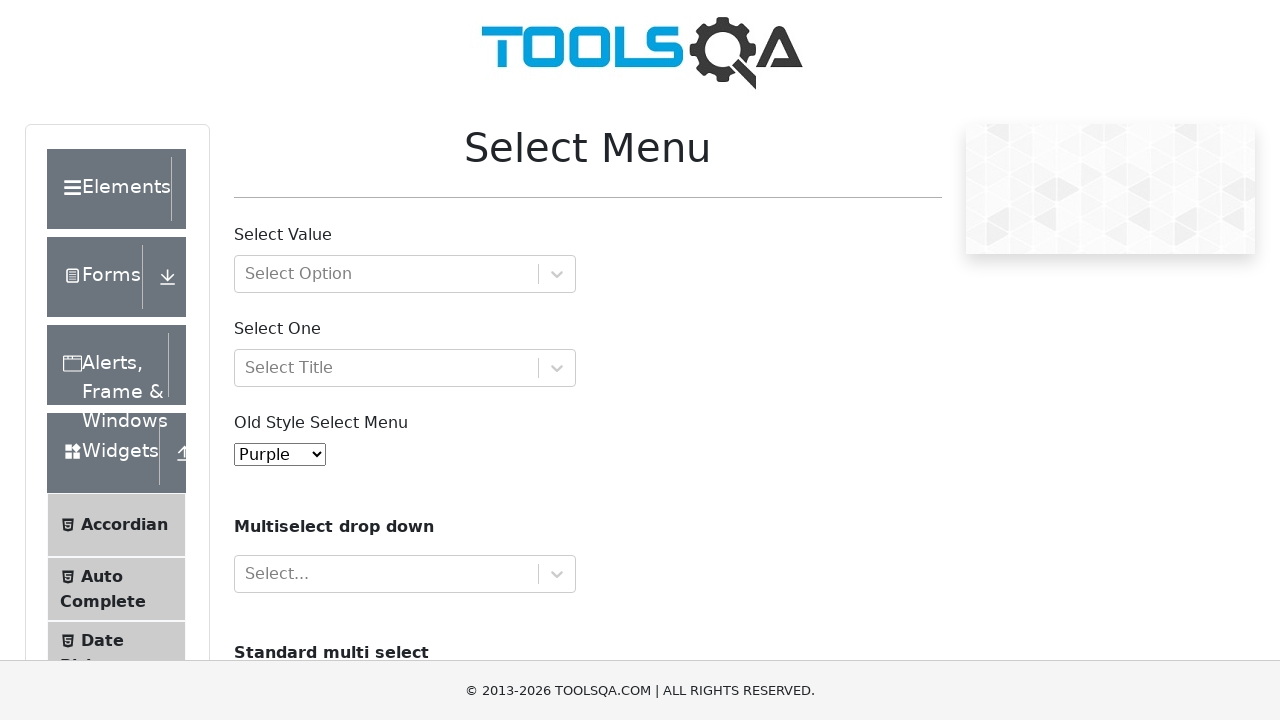